Tests that the Clear completed button displays correct text when items are completed

Starting URL: https://demo.playwright.dev/todomvc

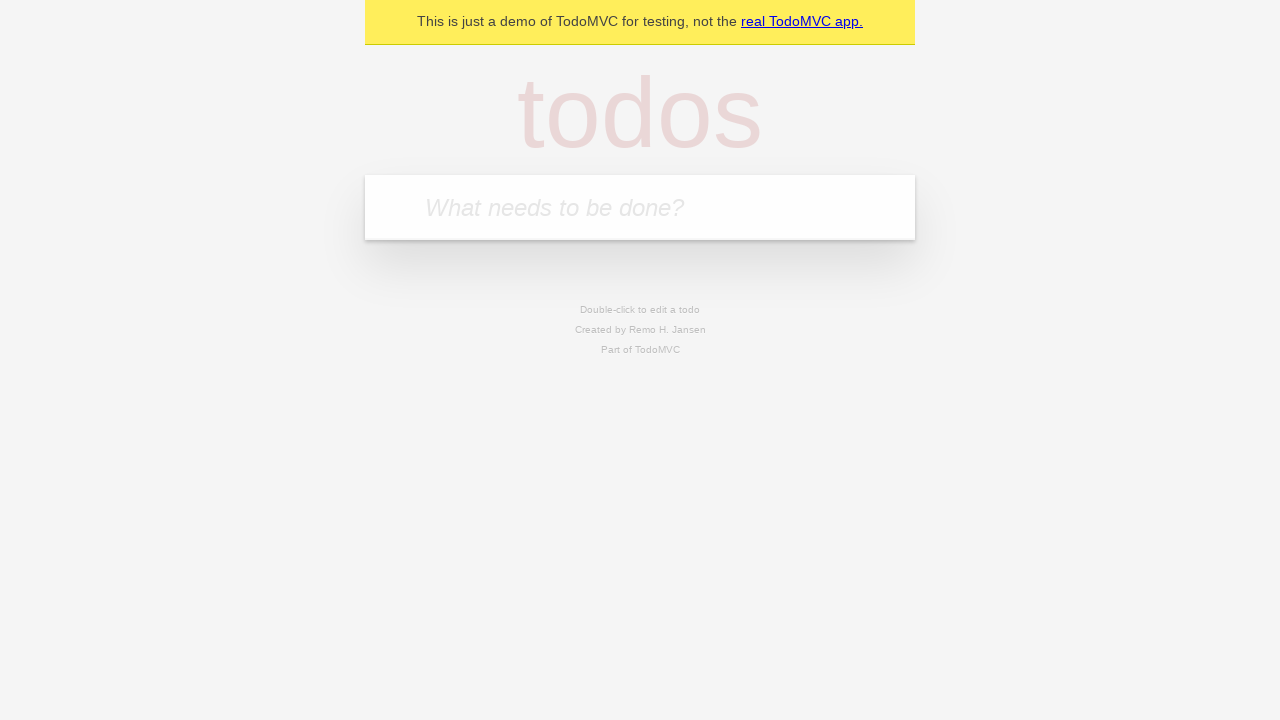

Filled todo input with 'buy some cheese' on internal:attr=[placeholder="What needs to be done?"i]
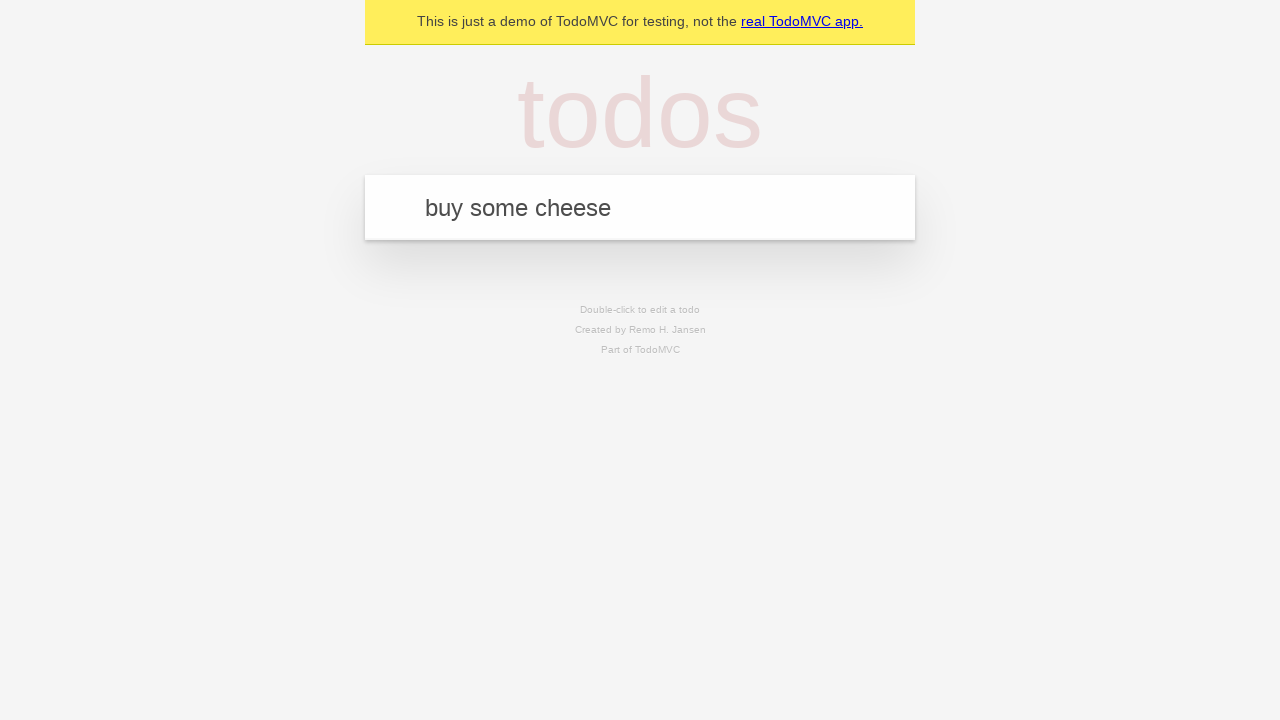

Pressed Enter to add first todo item on internal:attr=[placeholder="What needs to be done?"i]
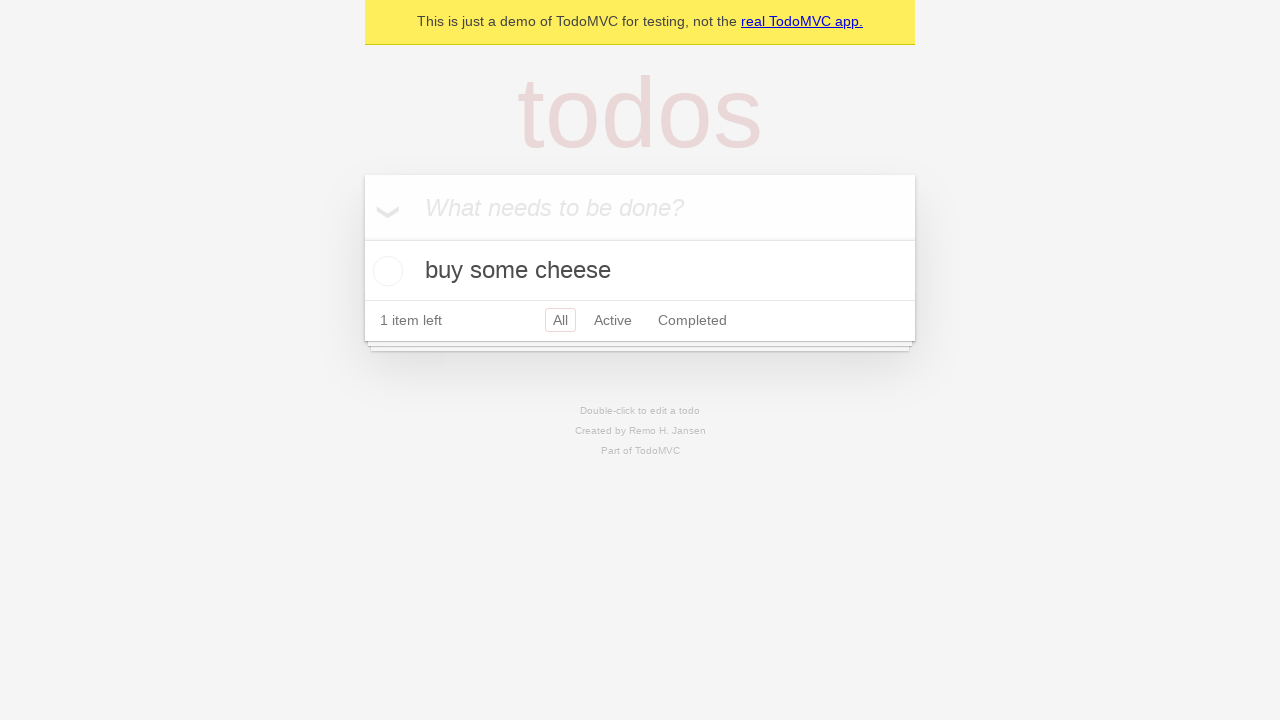

Filled todo input with 'feed the cat' on internal:attr=[placeholder="What needs to be done?"i]
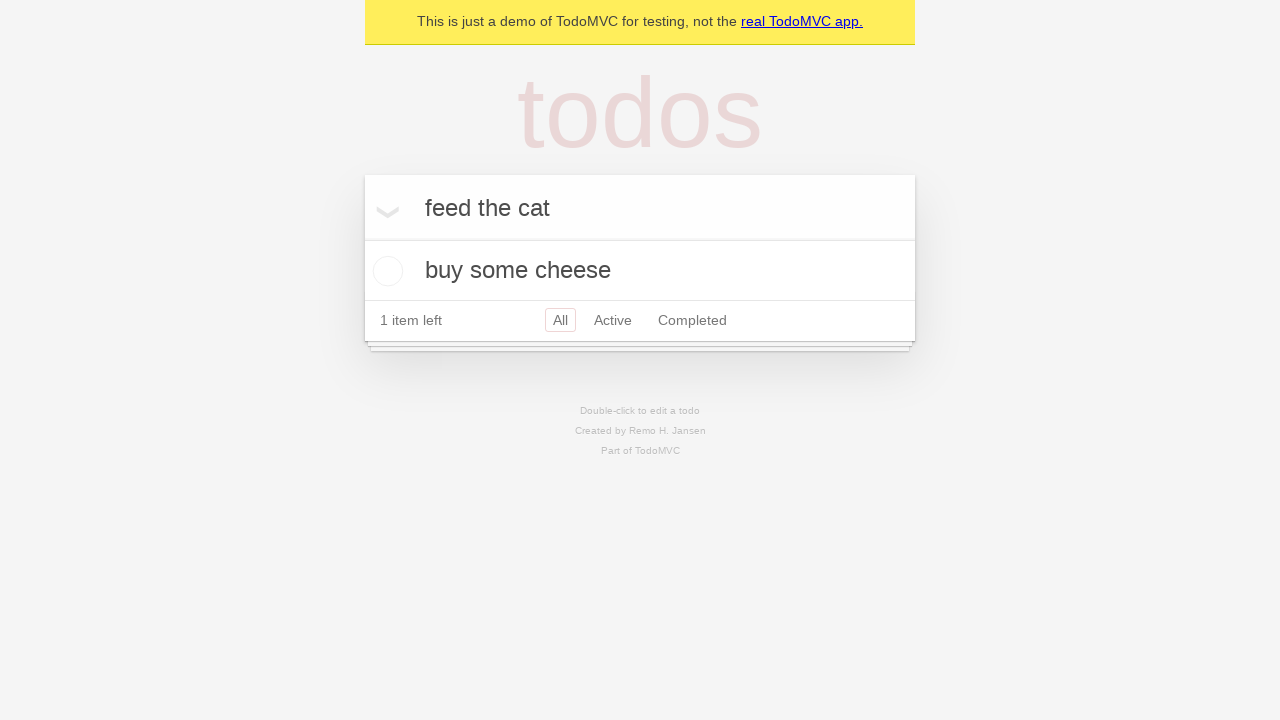

Pressed Enter to add second todo item on internal:attr=[placeholder="What needs to be done?"i]
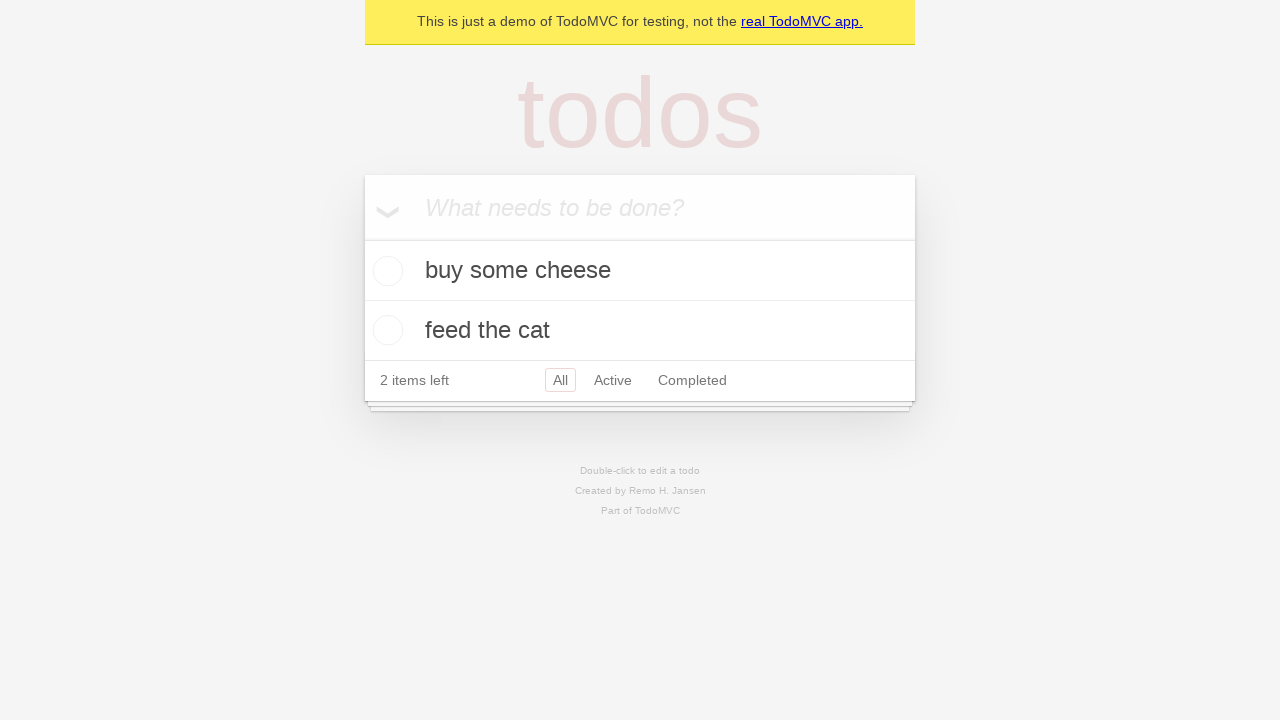

Filled todo input with 'book a doctors appointment' on internal:attr=[placeholder="What needs to be done?"i]
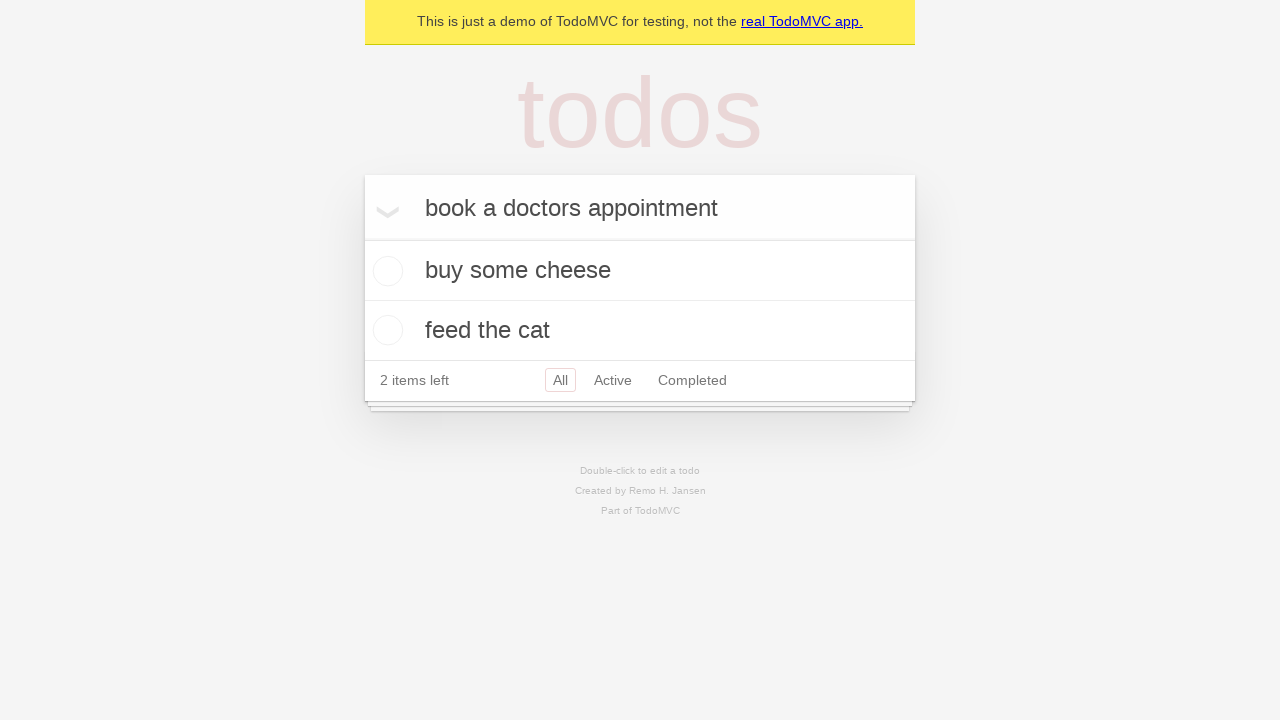

Pressed Enter to add third todo item on internal:attr=[placeholder="What needs to be done?"i]
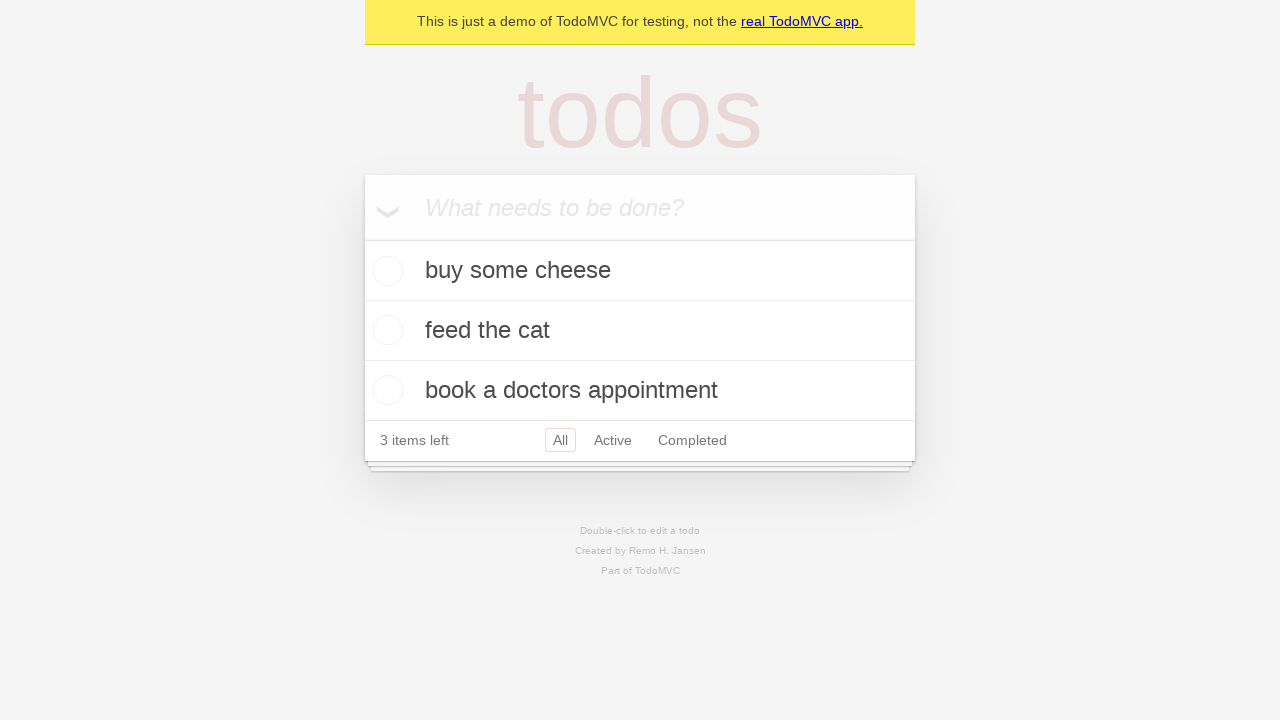

Checked the first todo item as completed at (385, 271) on .todo-list li .toggle >> nth=0
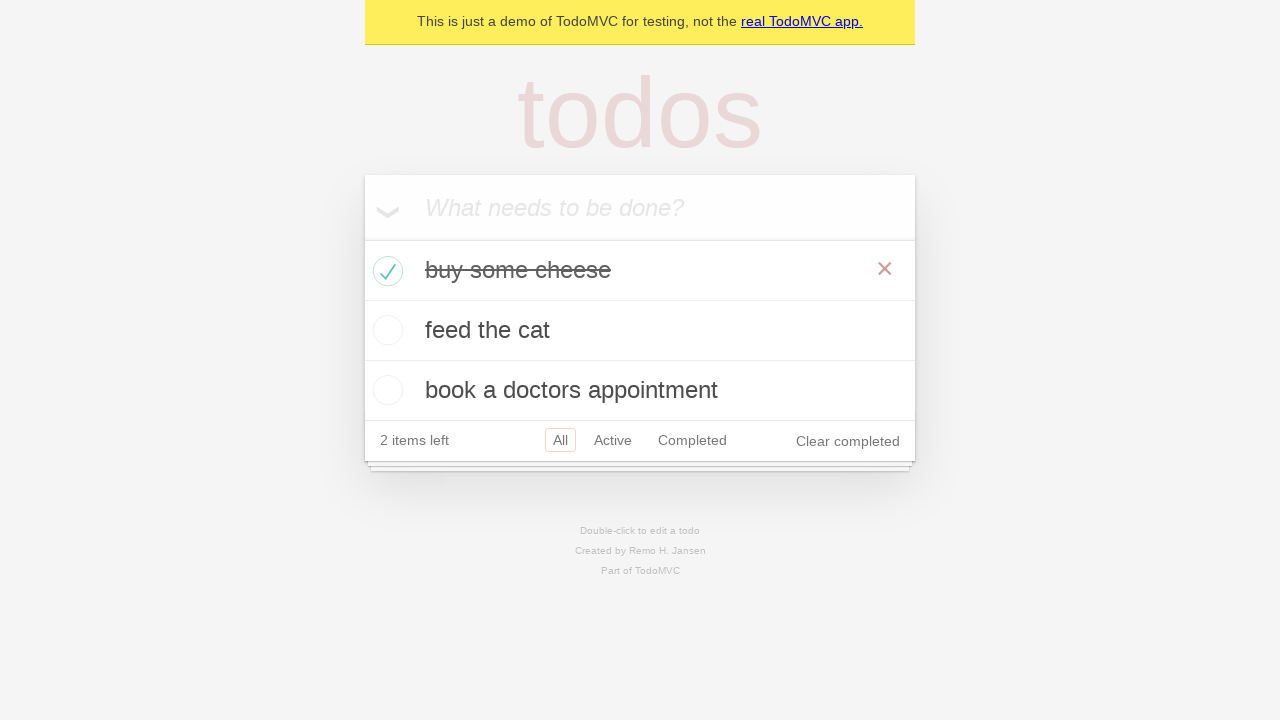

Clear completed button appeared after marking item as complete
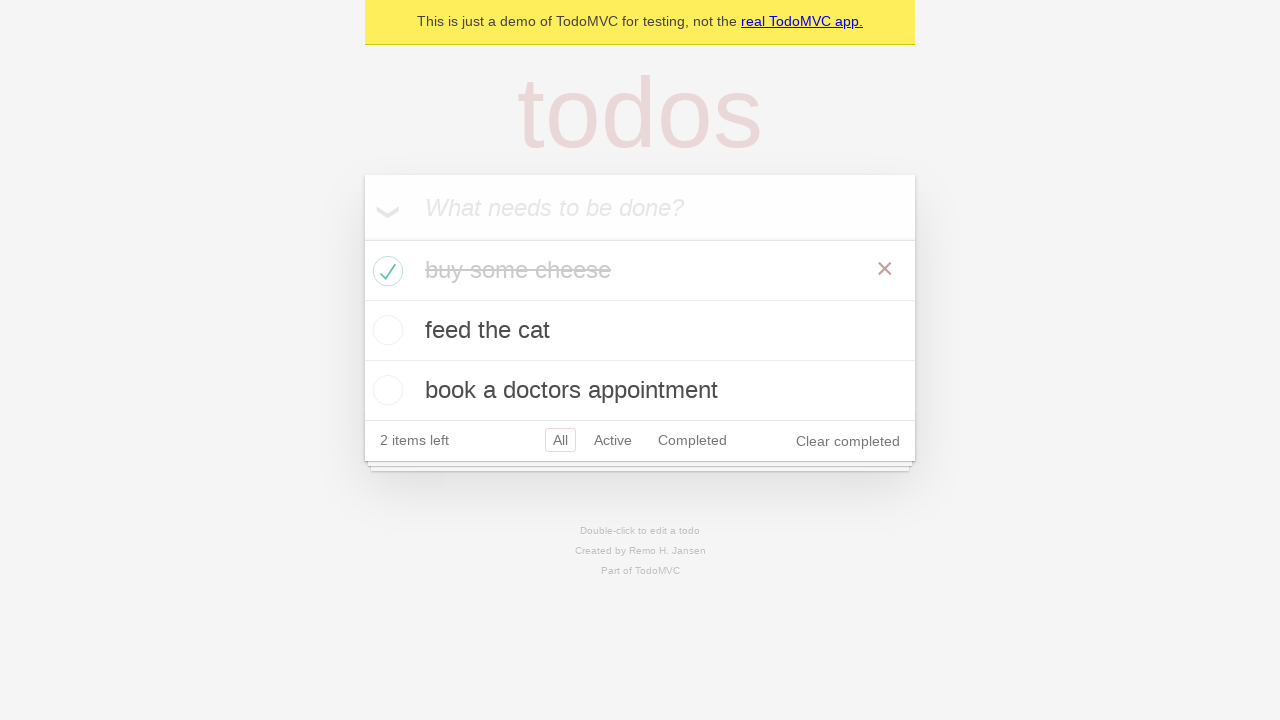

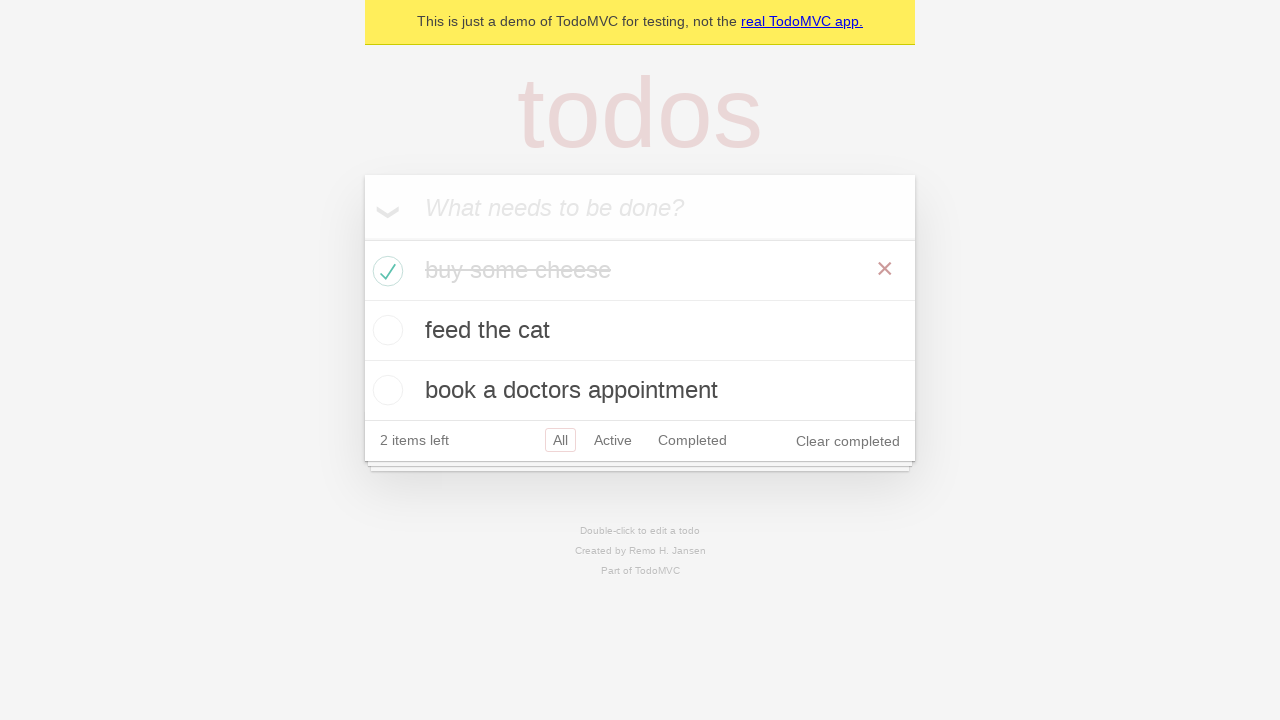